Tests adding products to cart on the GreenKart demo site by searching for products containing "ca", verifying the product count, and clicking "Add to Cart" on multiple products including one containing "Cashews".

Starting URL: https://rahulshettyacademy.com/seleniumPractise/#/

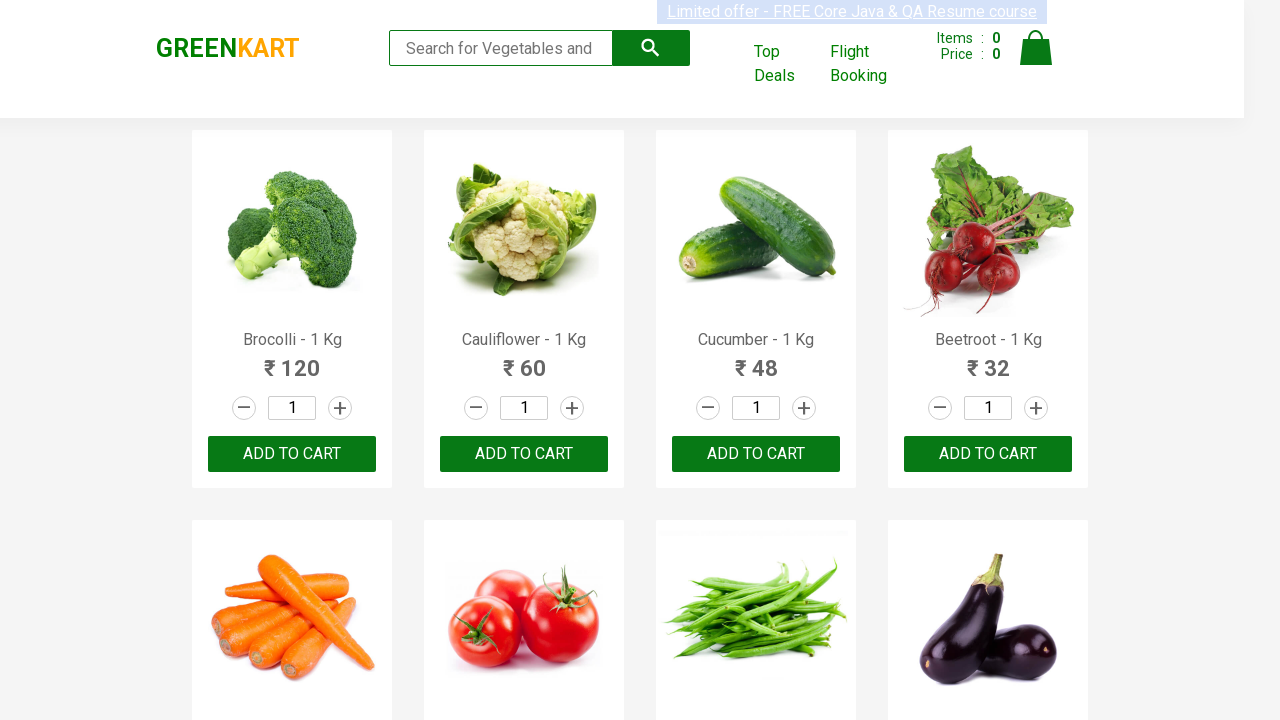

Filled search box with 'ca' to filter products on .search-keyword
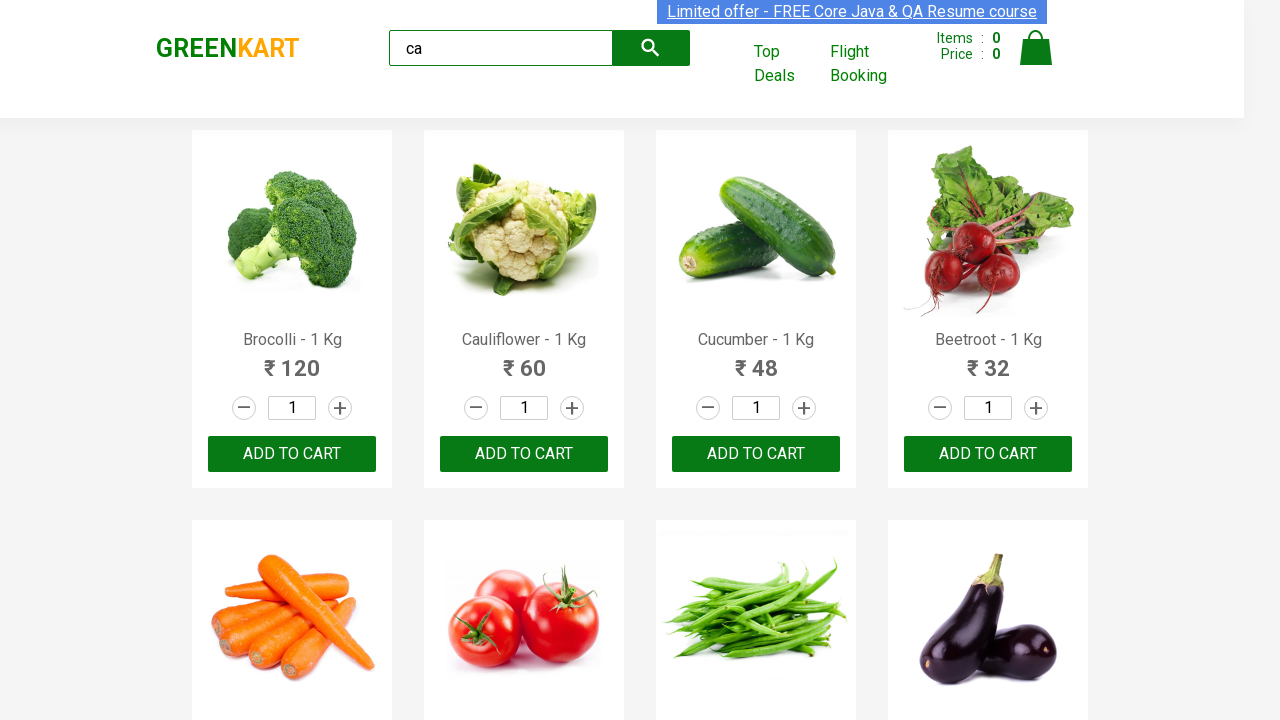

Products loaded after filtering
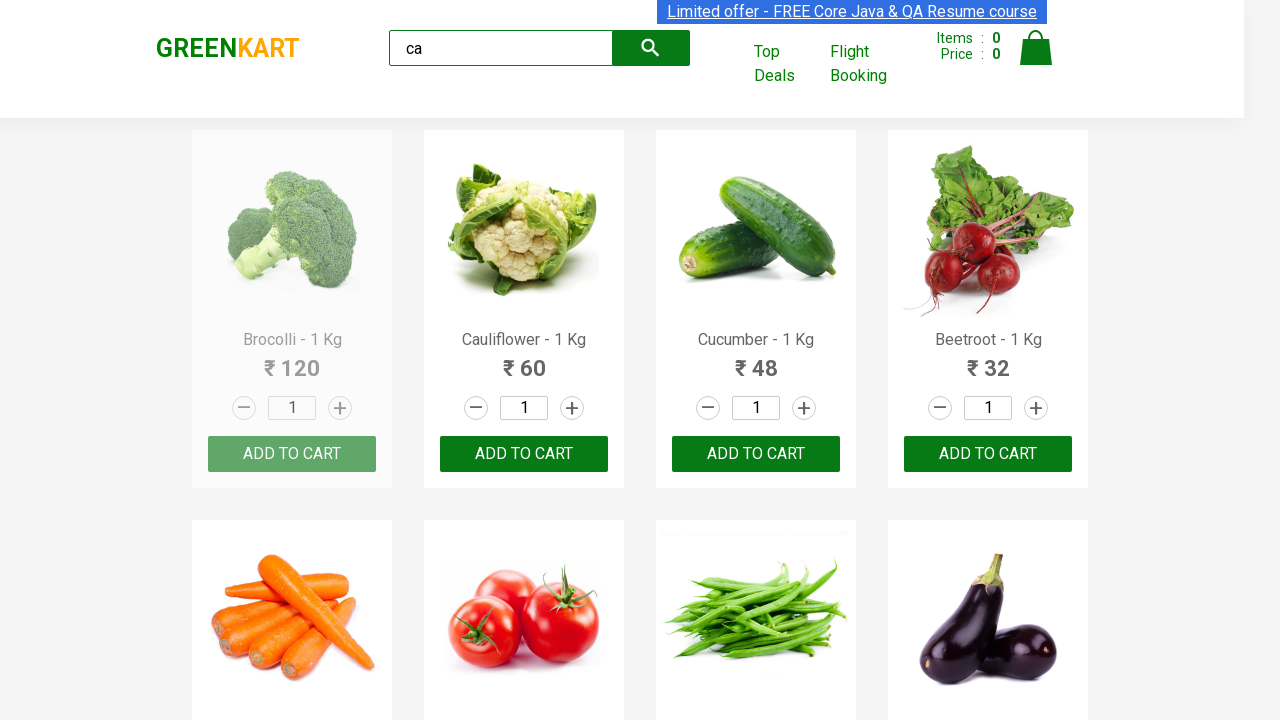

Waited for filtering to complete
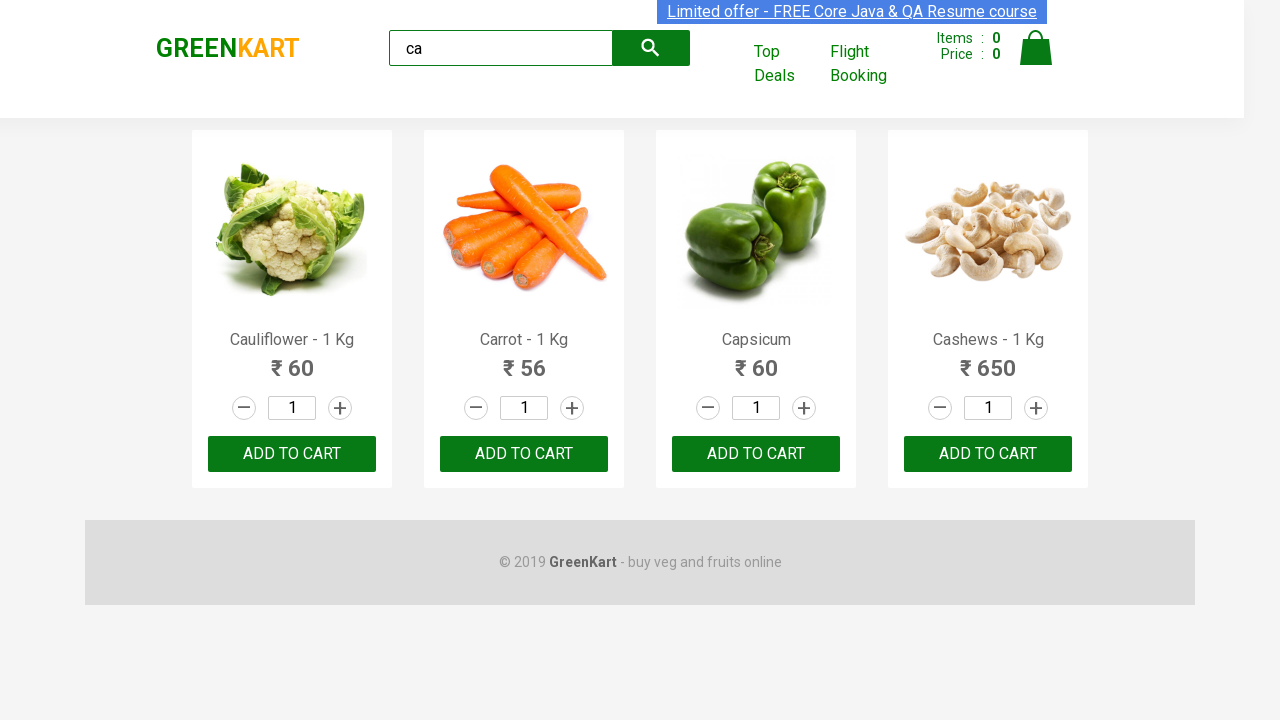

Clicked 'Add to Cart' on 3rd product at (756, 454) on :nth-child(3) > .product-action > button
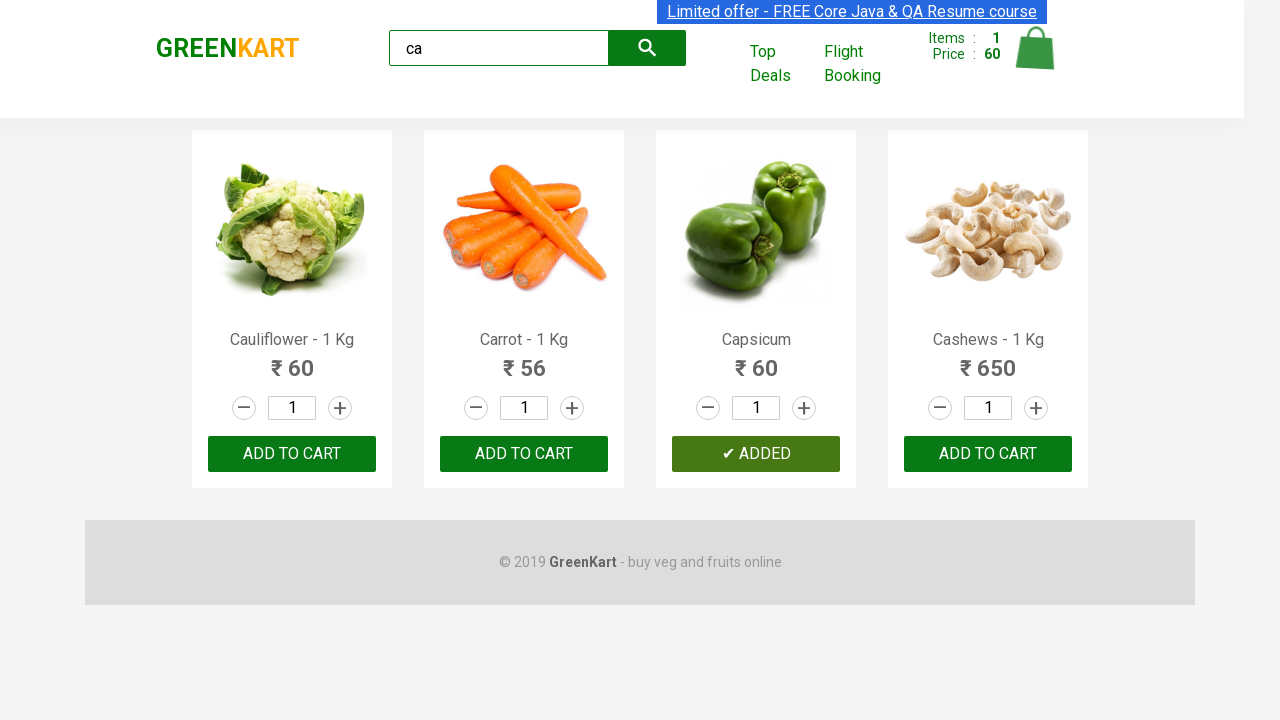

Clicked 'Add to Cart' on another product using nth-child selector at (756, 454) on .products .product >> nth=2 >> button:has-text('ADD TO CART')
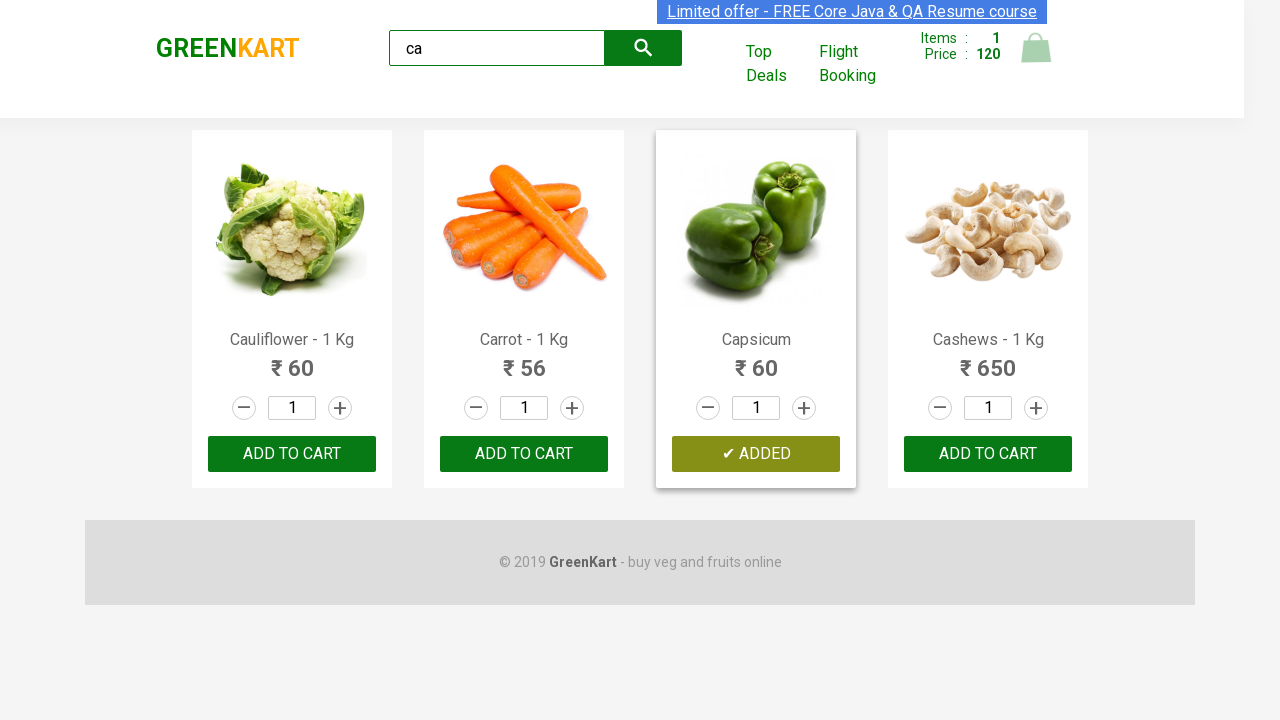

Found and clicked 'Add to Cart' for product containing 'Cashews' at index 3 at (988, 454) on .products .product >> nth=3 >> button
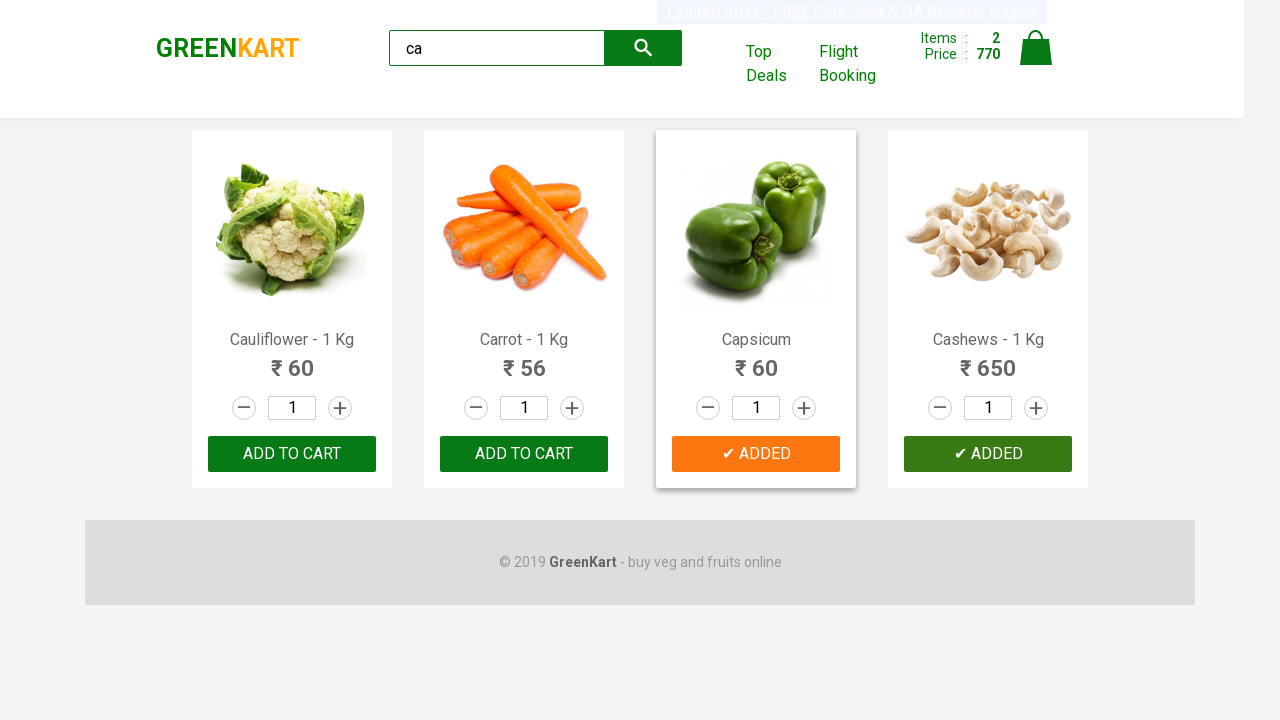

Brand logo element loaded
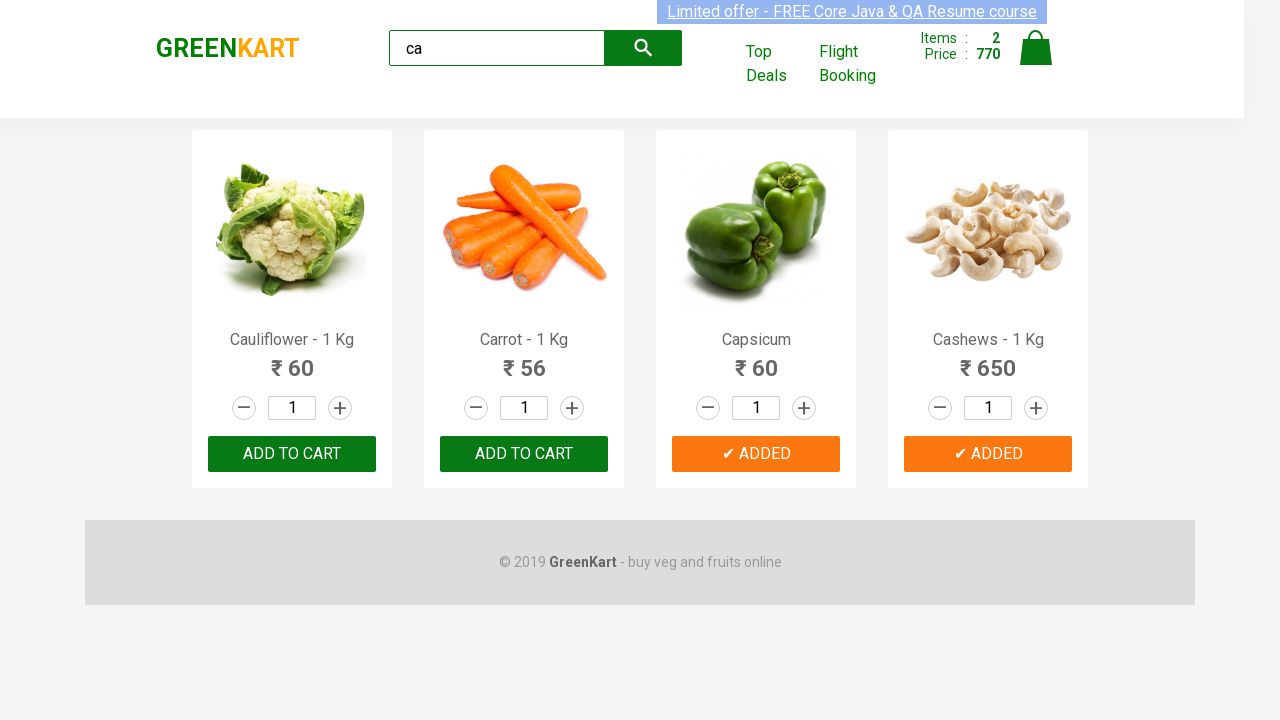

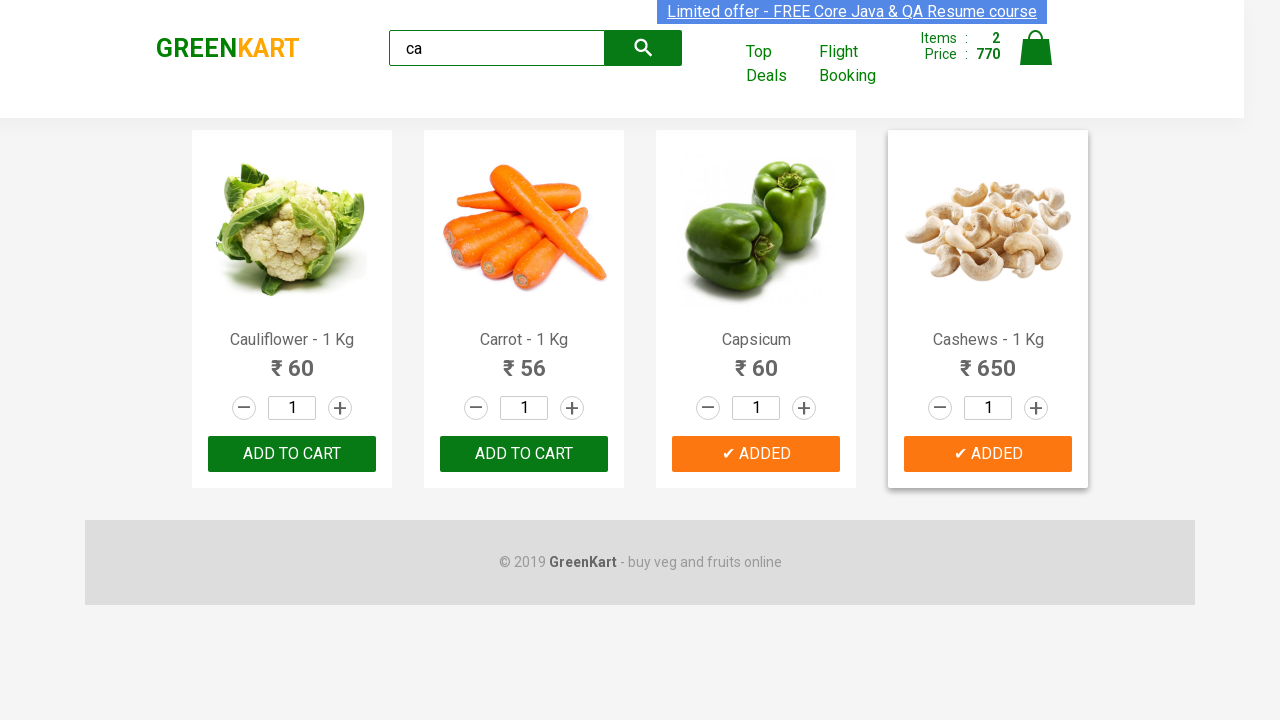